Tests link functionality on a practice page by counting links in different sections, opening footer column links in new tabs using keyboard shortcuts, and verifying that one of the opened tabs is the Apache JMeter page.

Starting URL: https://rahulshettyacademy.com/AutomationPractice/

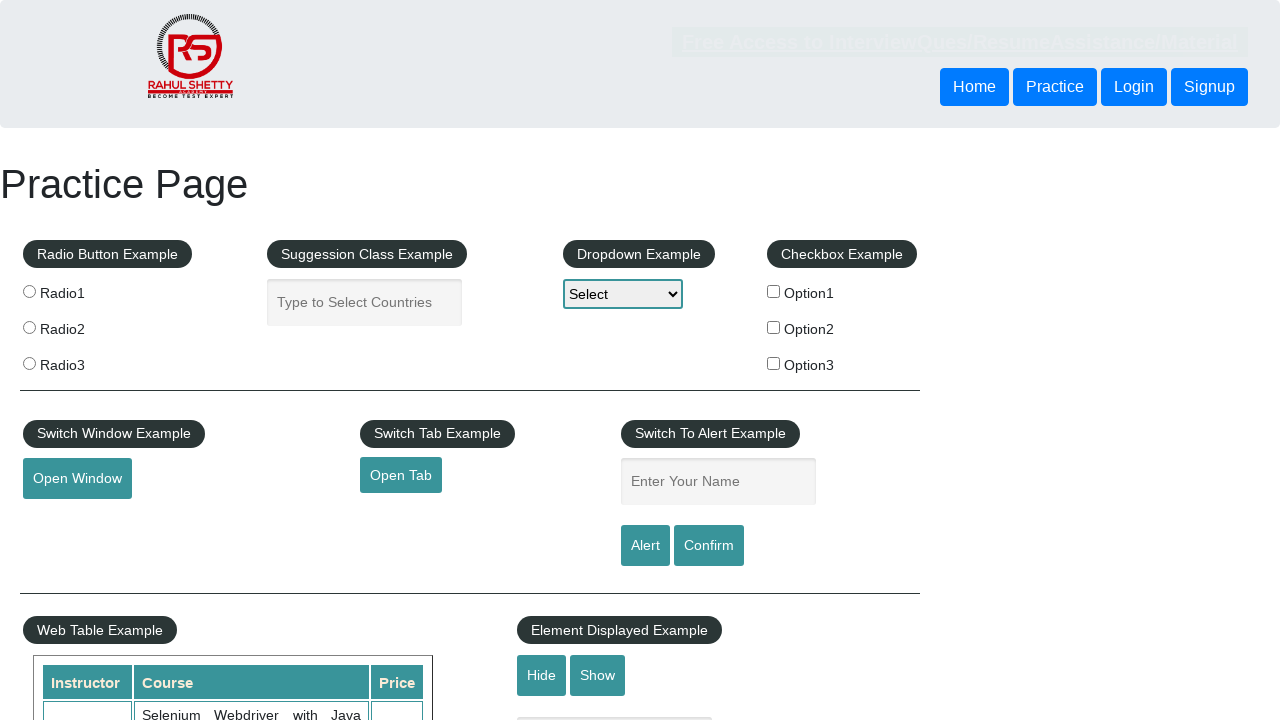

Counted all links on page: 27 total links found
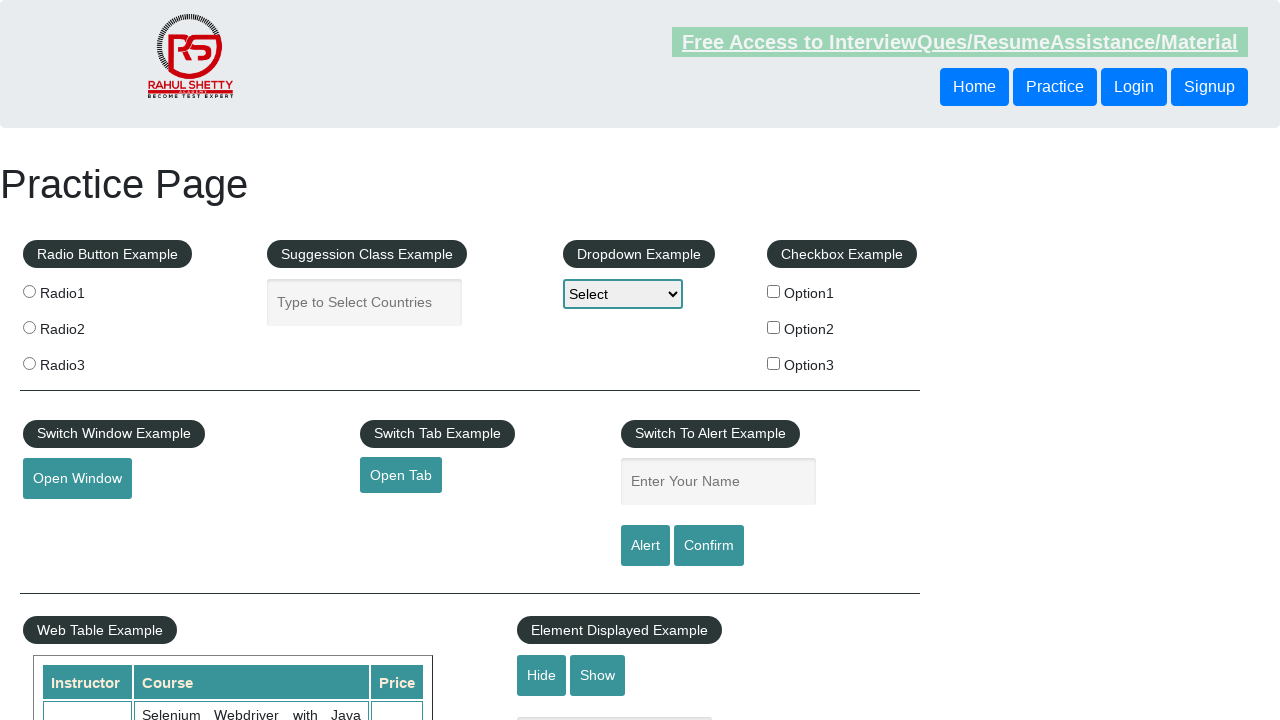

Located footer element with ID 'gf-BIG'
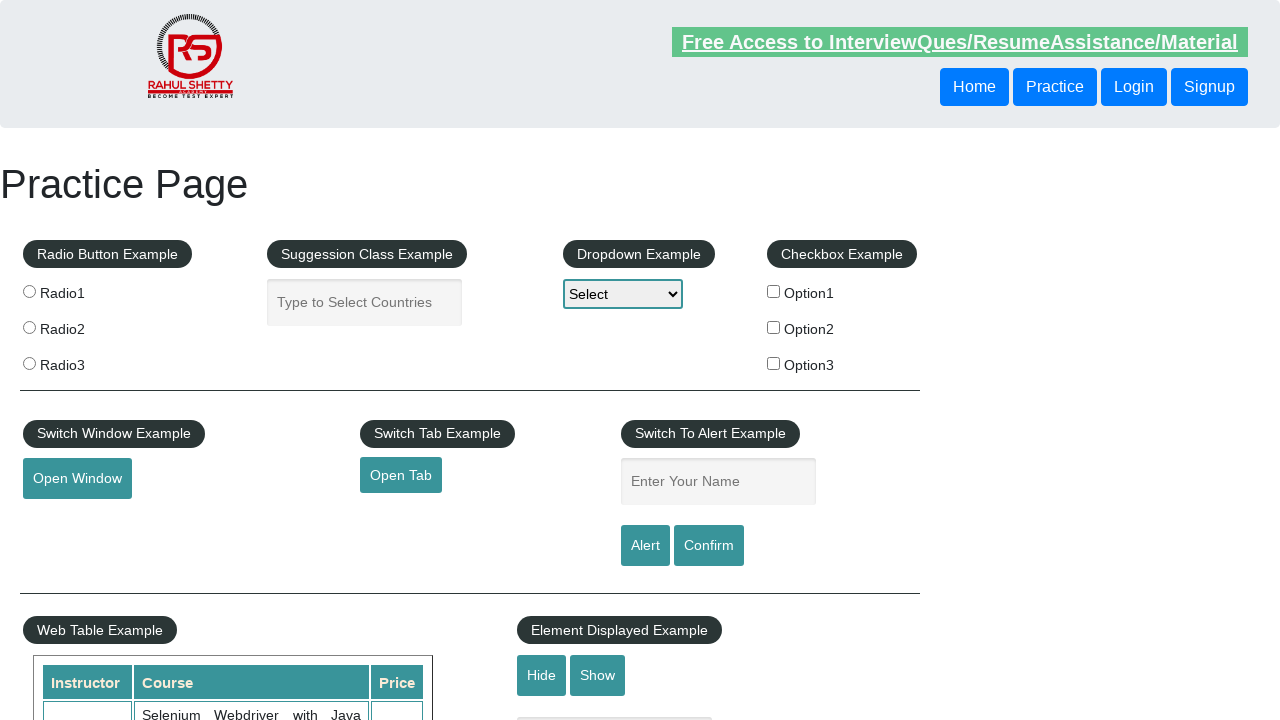

Counted links in footer: 20 total links
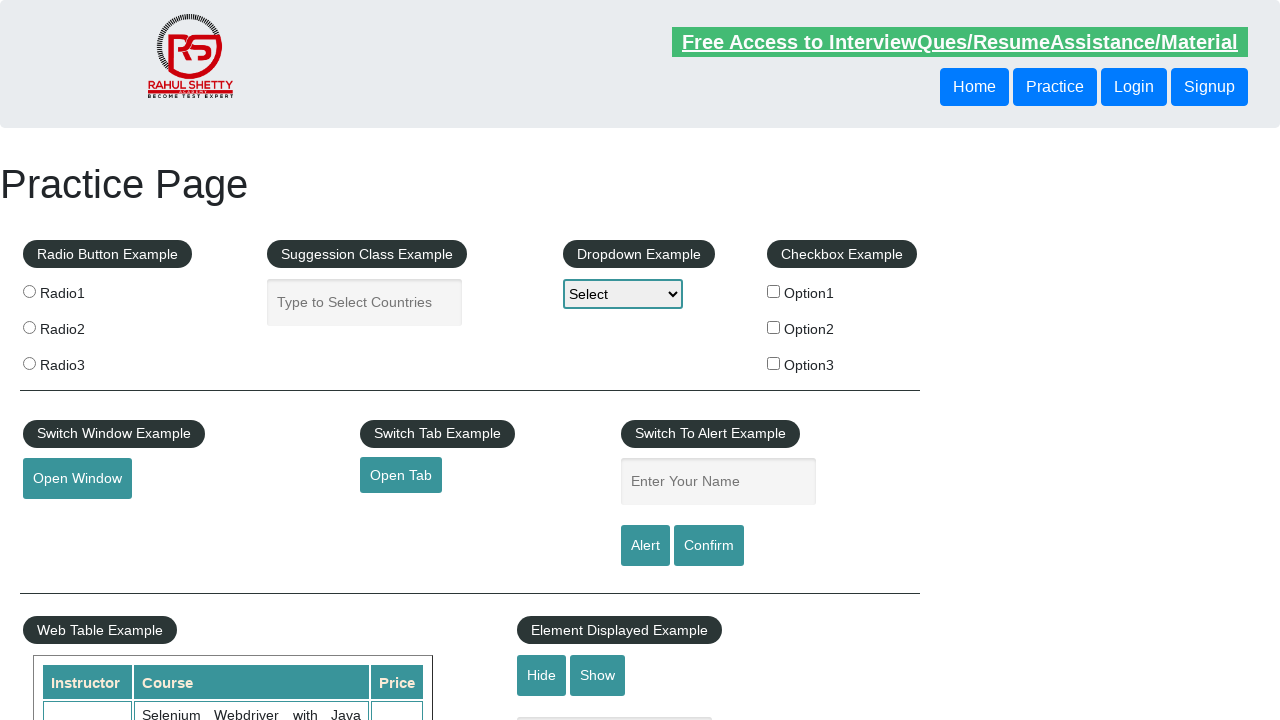

Located first column in footer table
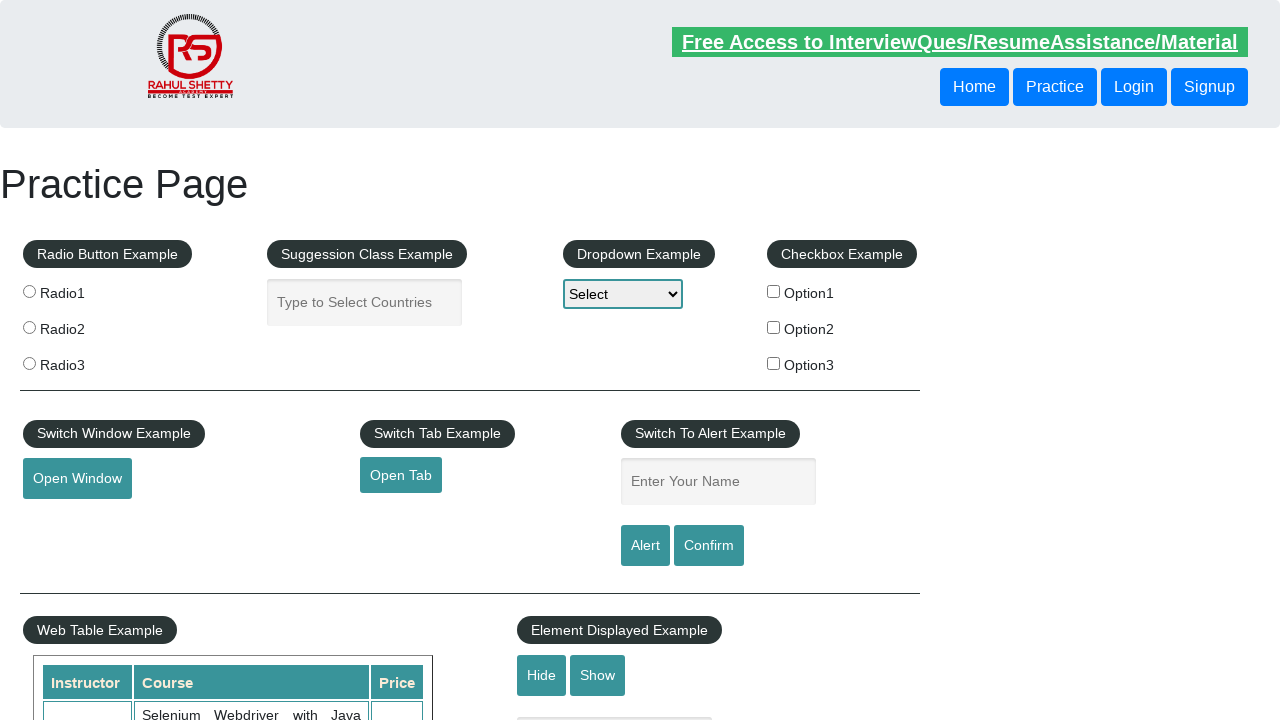

Counted links in first footer column: 0 total links
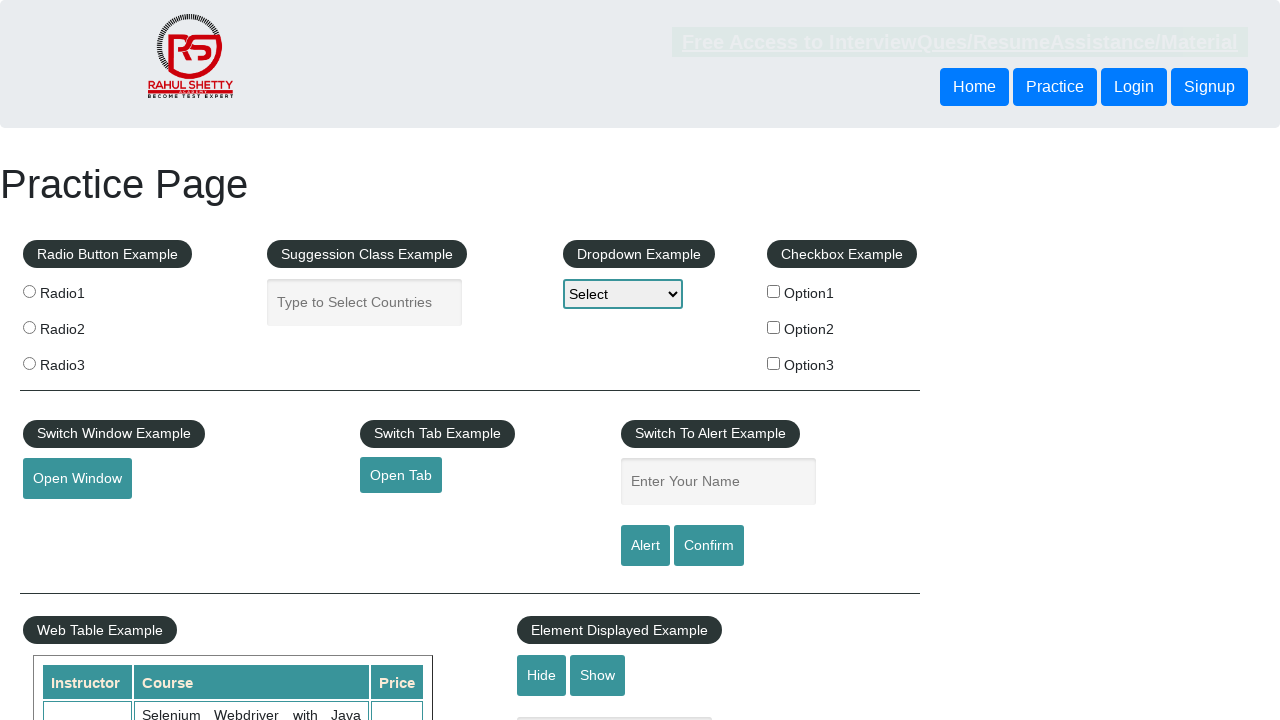

Waited 2000ms for all new tabs to open
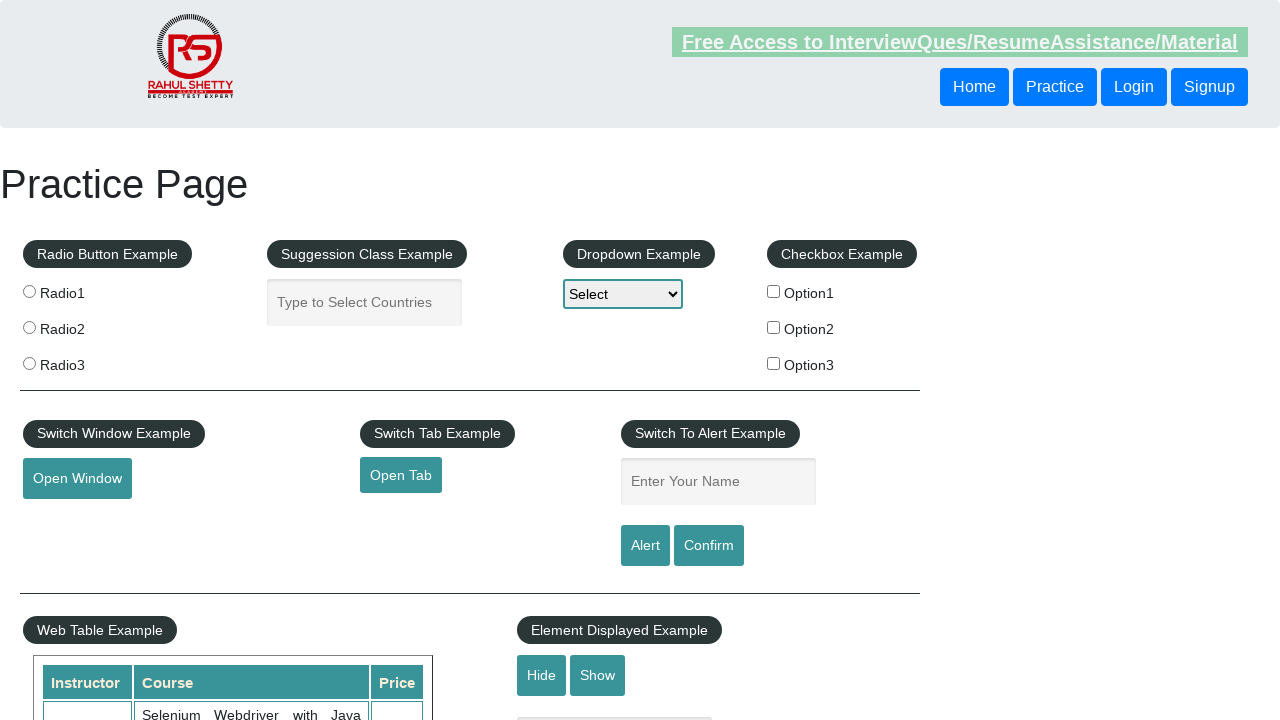

Retrieved all open pages/tabs: 1 total tabs
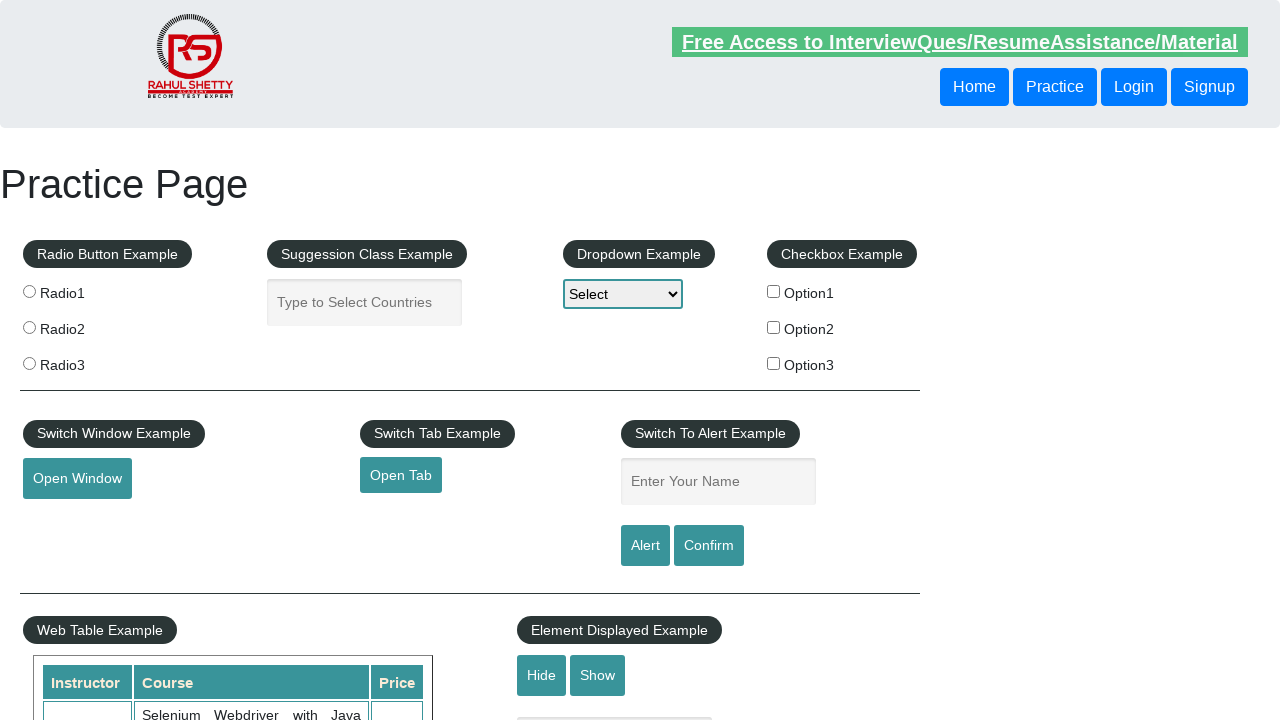

Waited for tab page to reach 'domcontentloaded' state
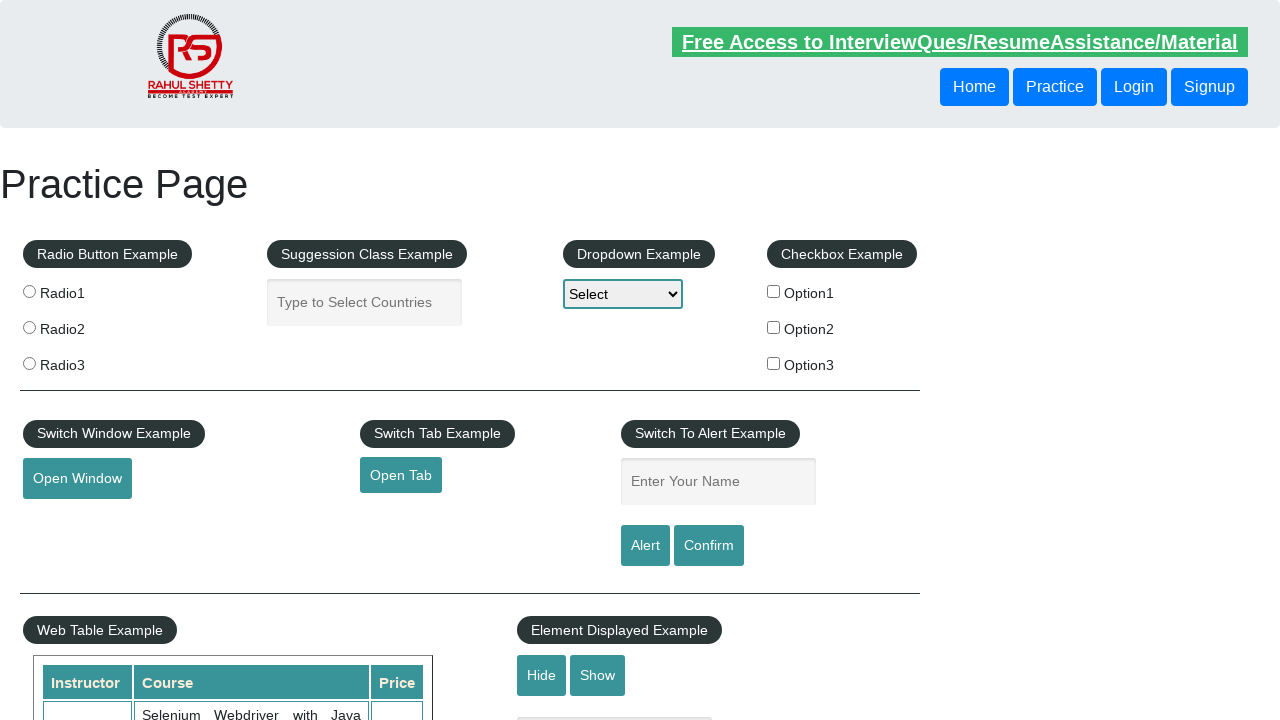

Retrieved tab page title: 'Practice Page'
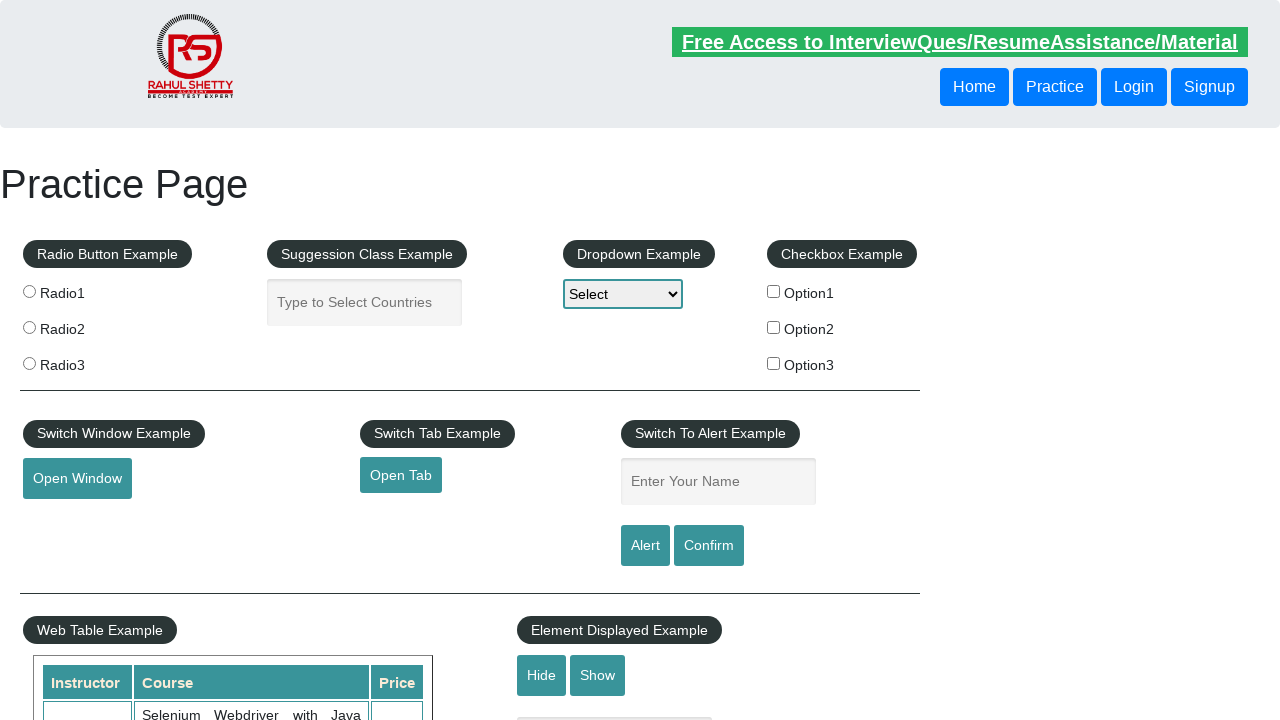

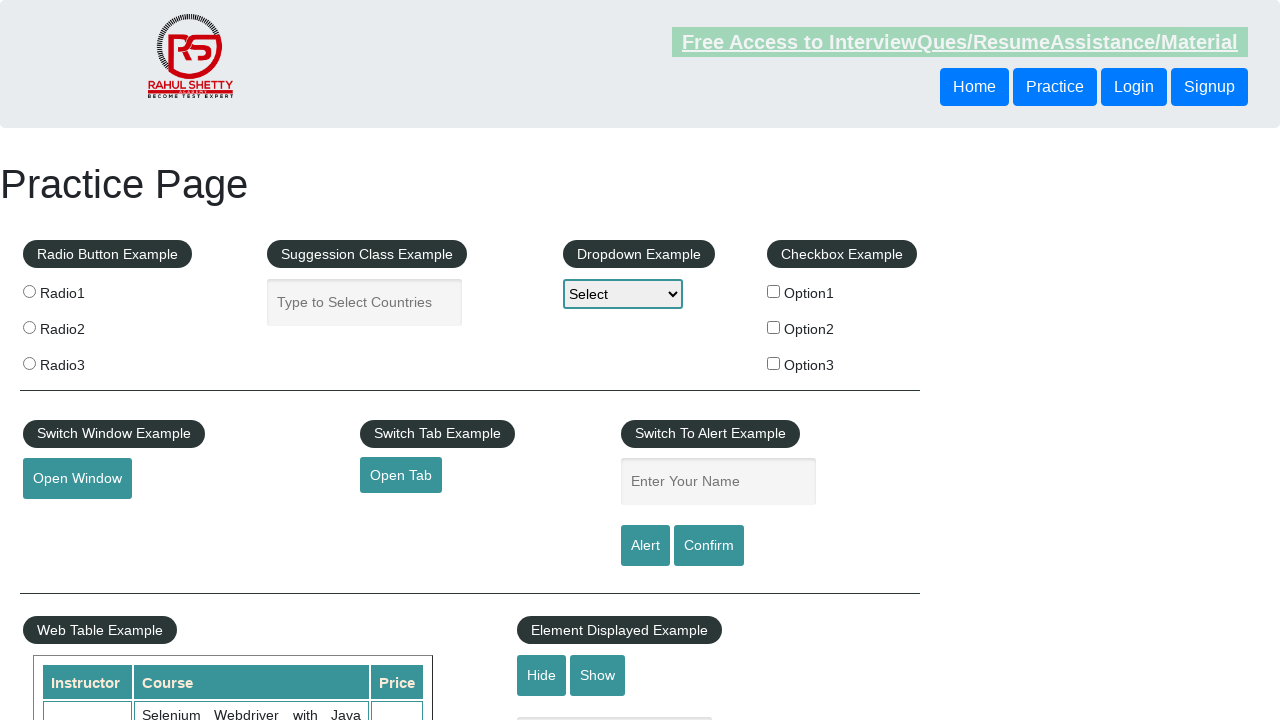